Navigates to NASA Mars News page and waits for the news article content to load

Starting URL: https://data-class-mars.s3.amazonaws.com/Mars/index.html

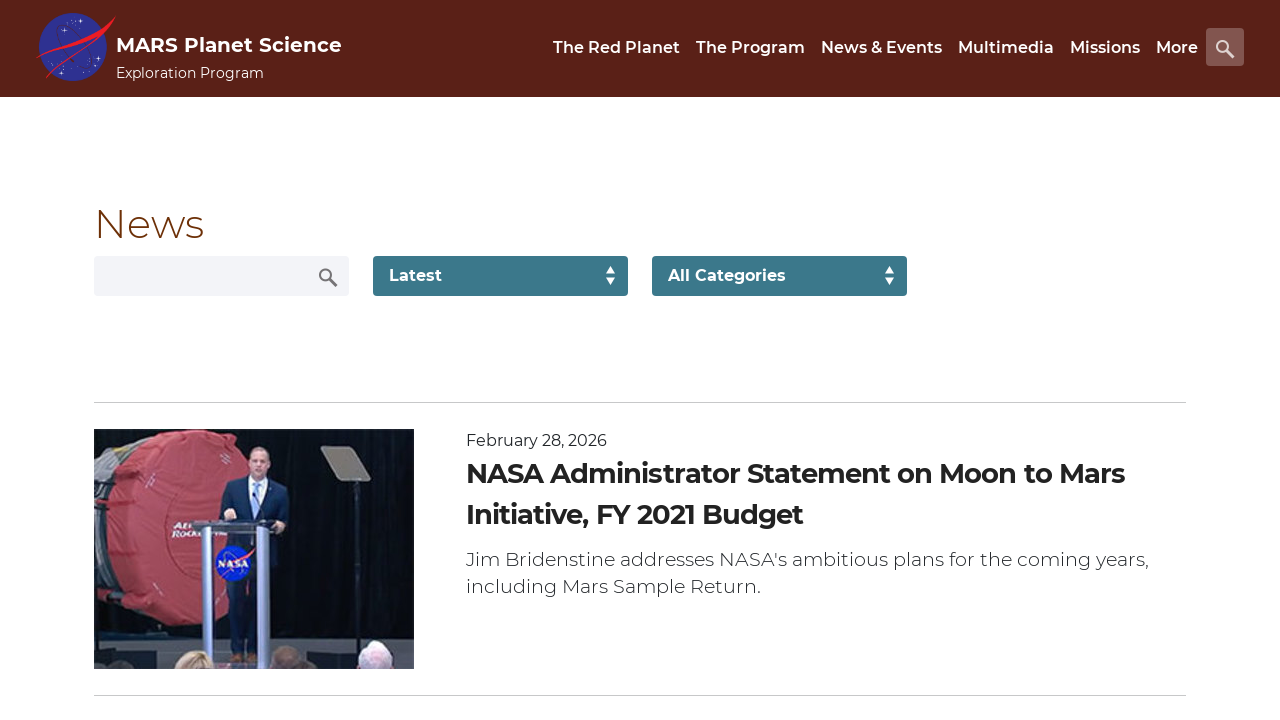

Navigated to NASA Mars News page
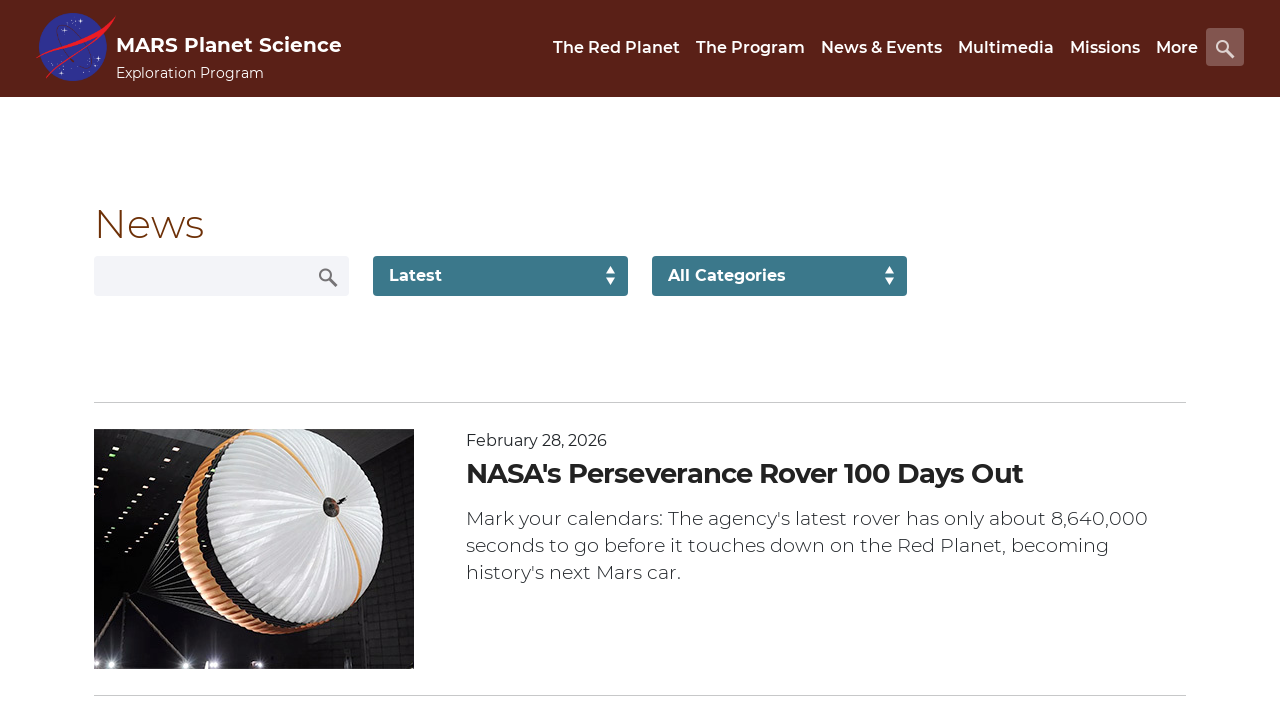

News article list content loaded
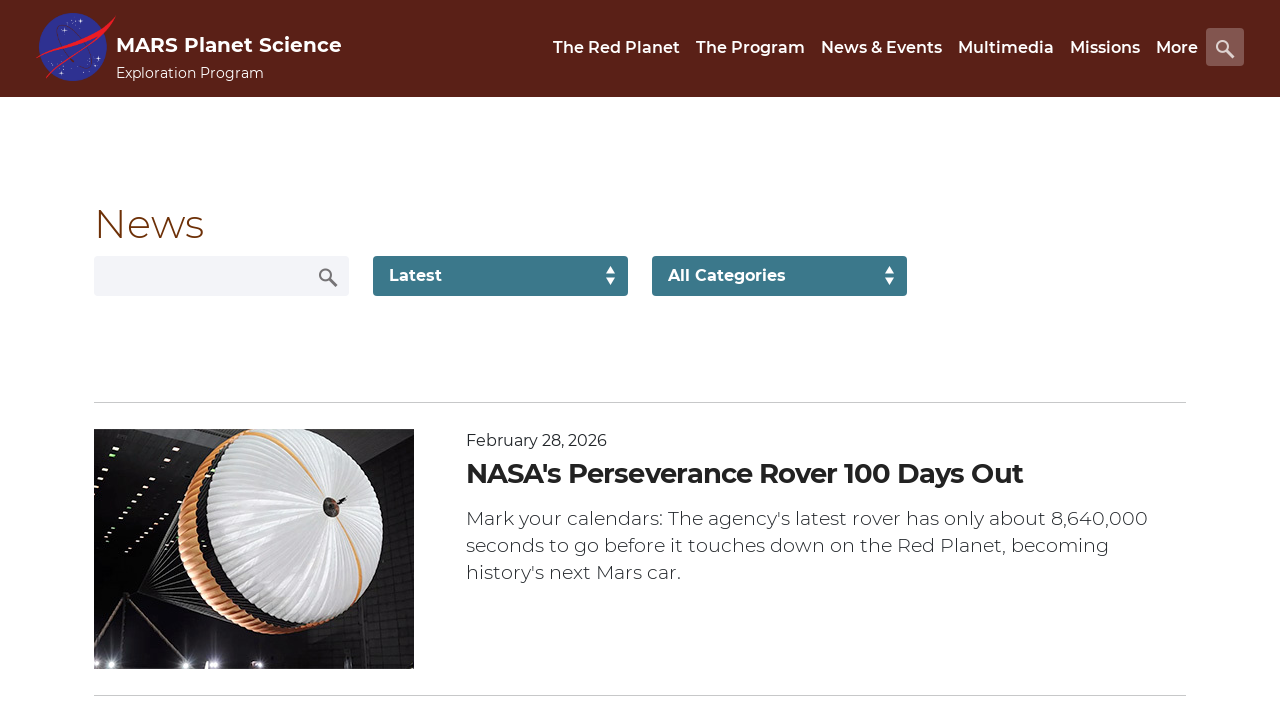

Article title element is present
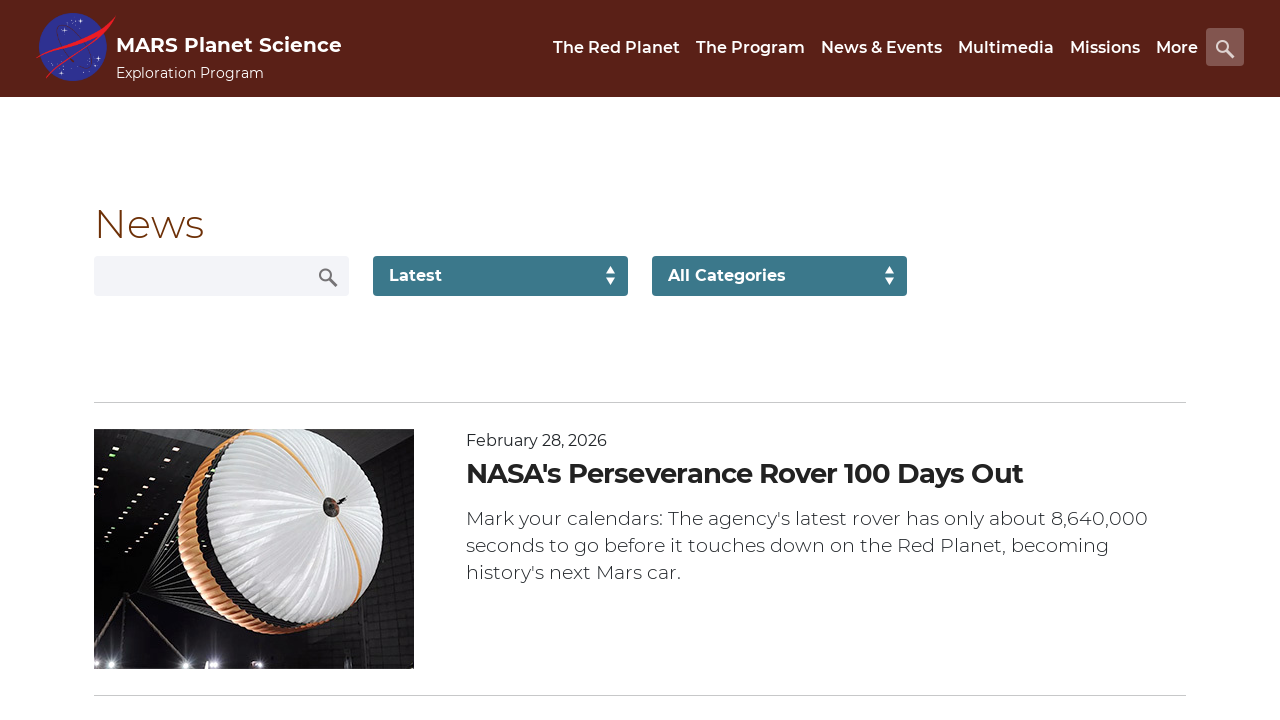

Article teaser body element is present
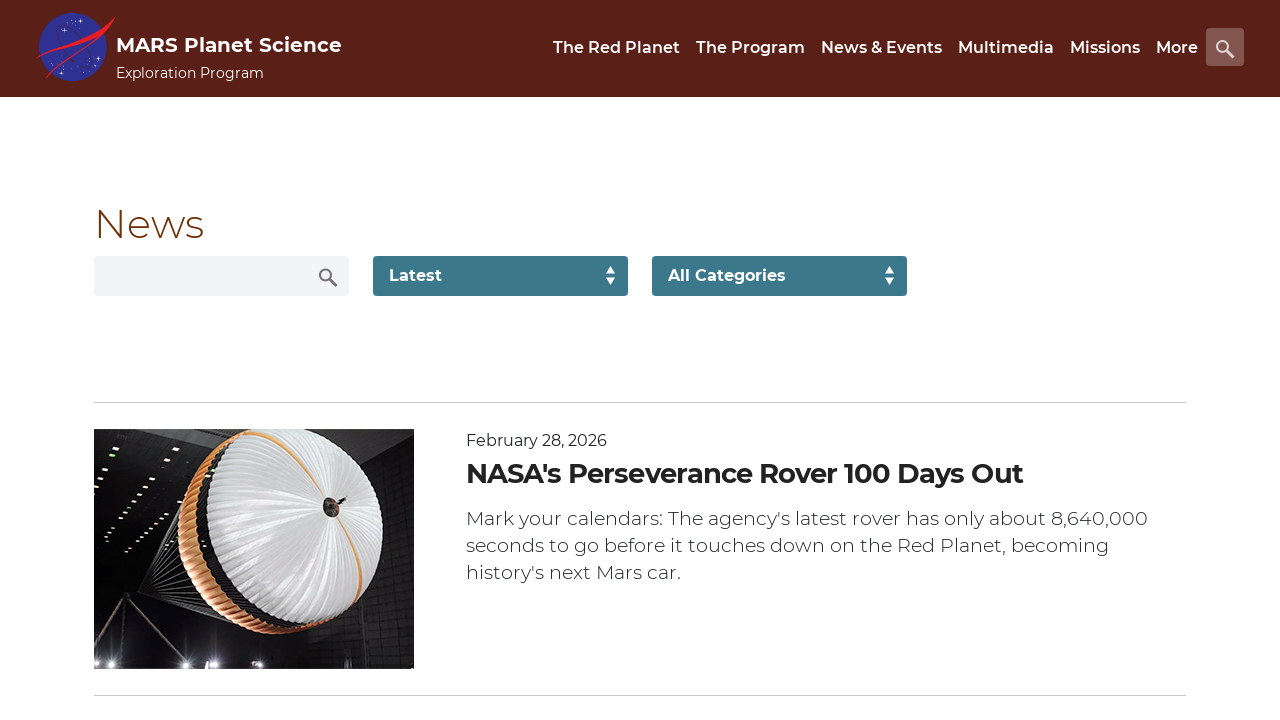

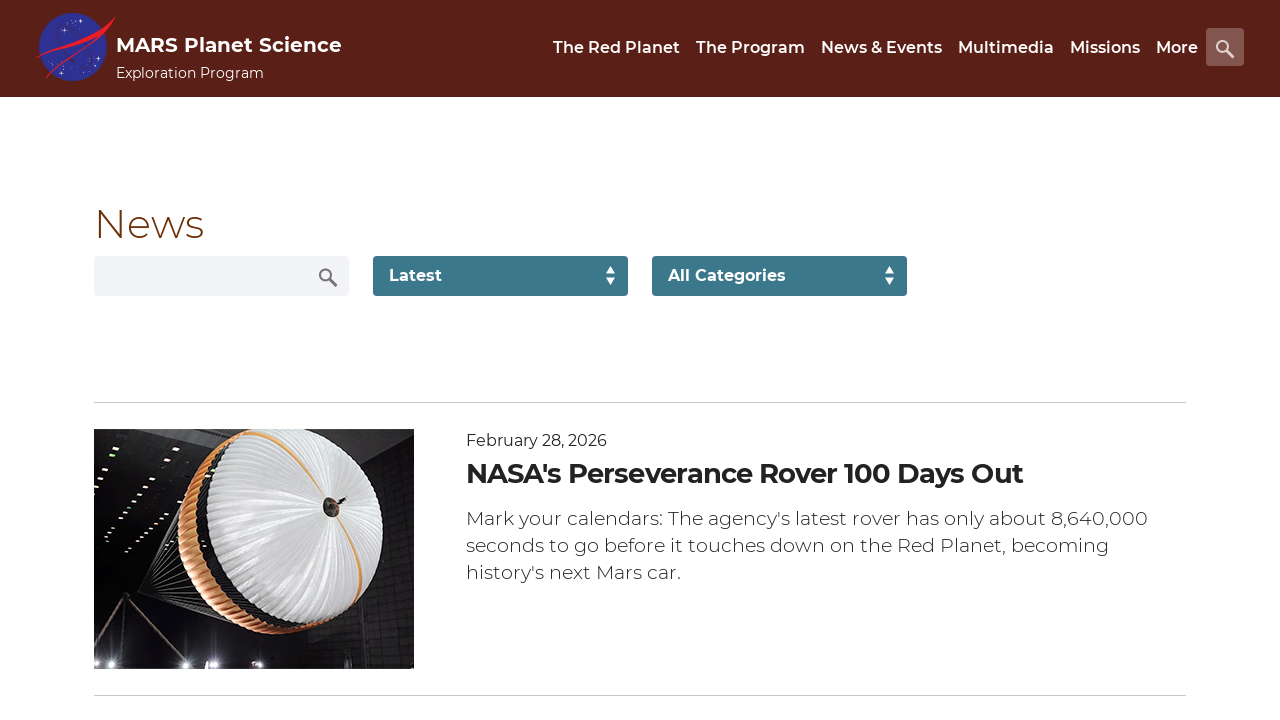